Clicks the reveal button, waits for the input to be visible, then types text into it

Starting URL: https://www.selenium.dev/selenium/web/dynamic.html

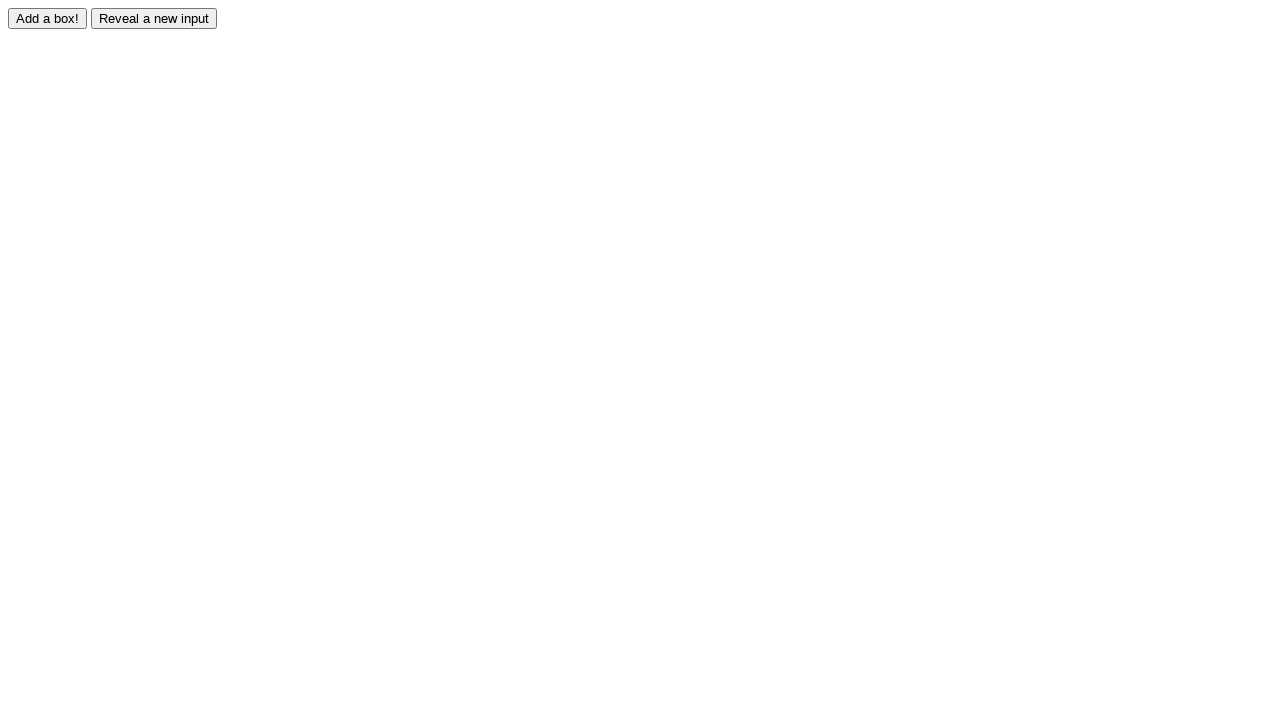

Clicked the reveal button at (154, 18) on #reveal
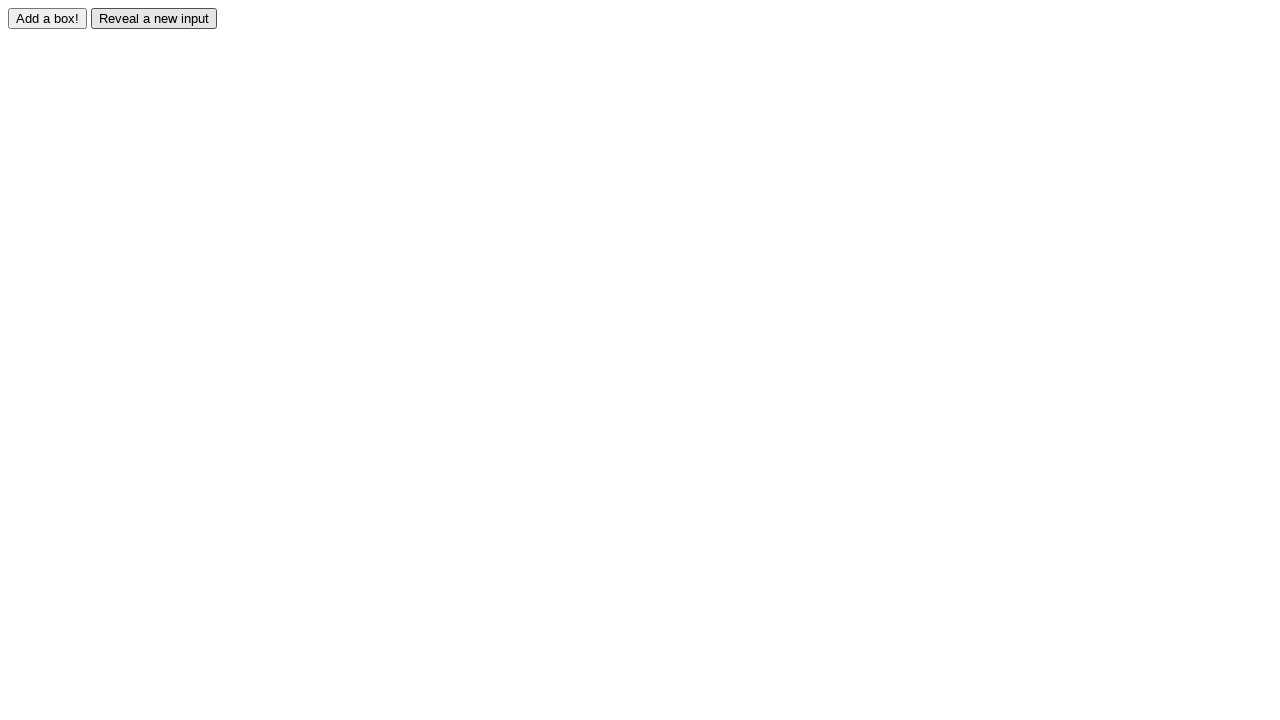

Waited for the revealed input to become visible
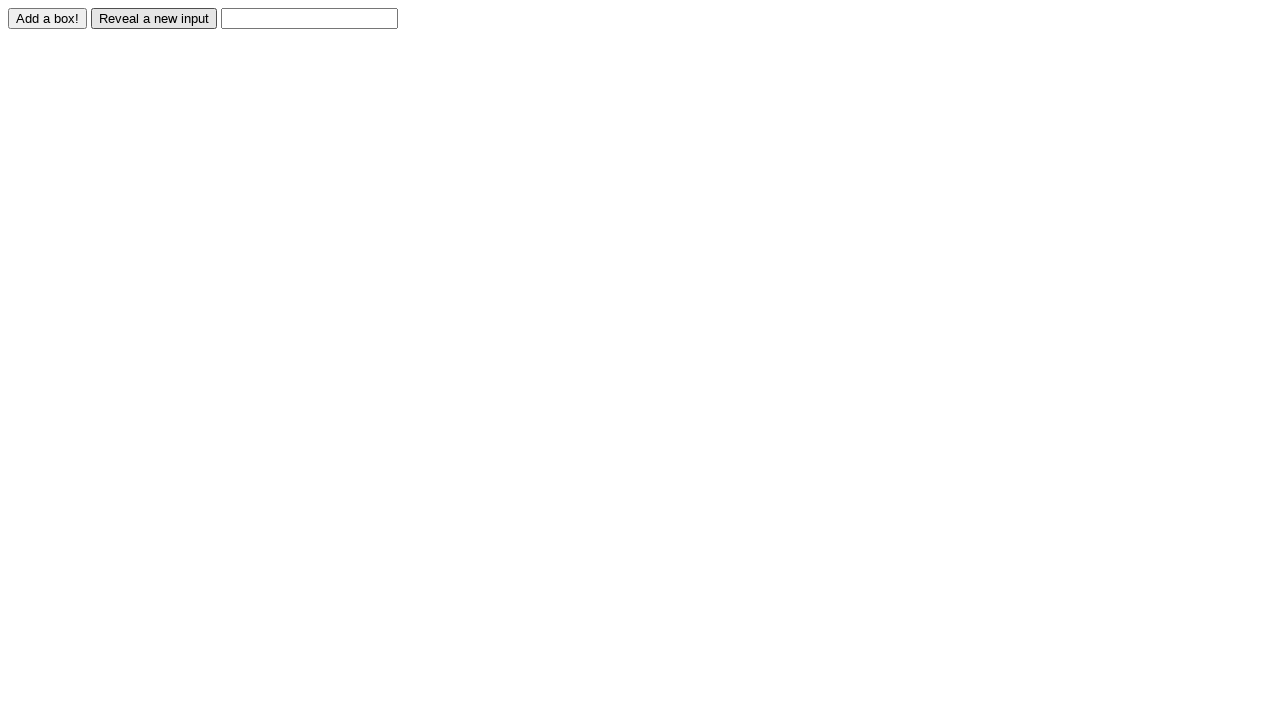

Filled the revealed input with 'Displayed' on #revealed
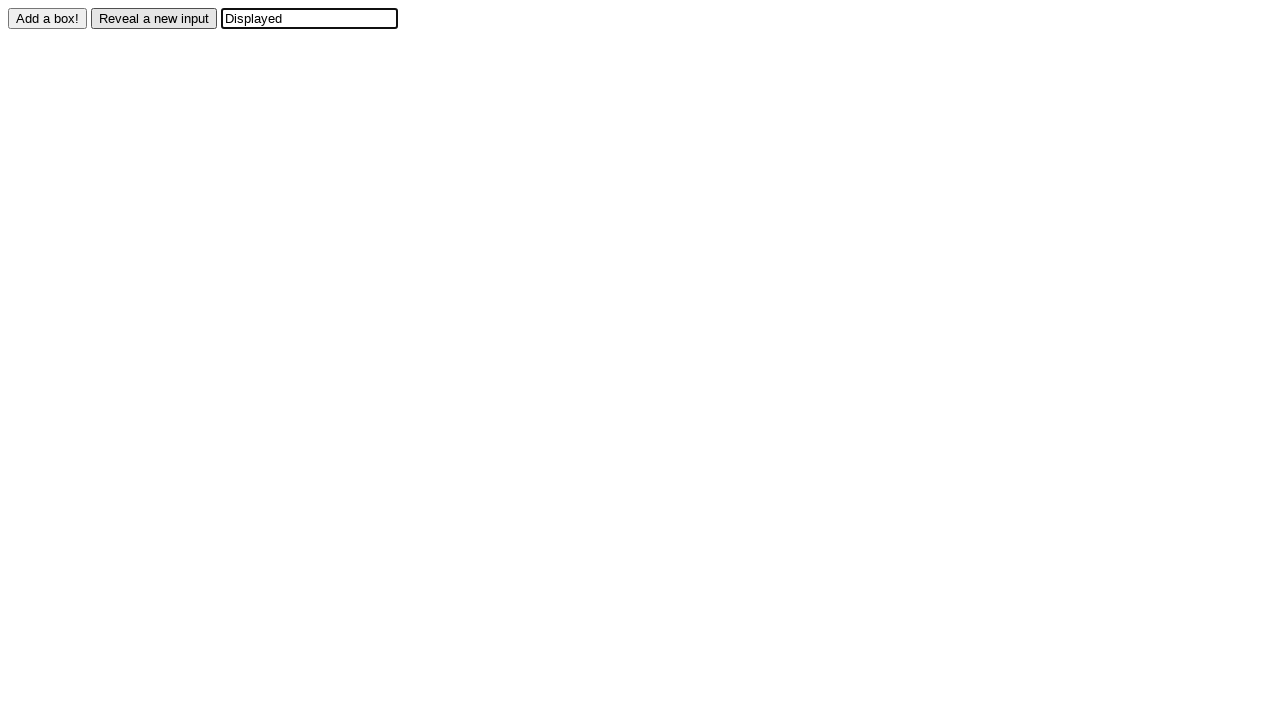

Verified that the input value equals 'Displayed'
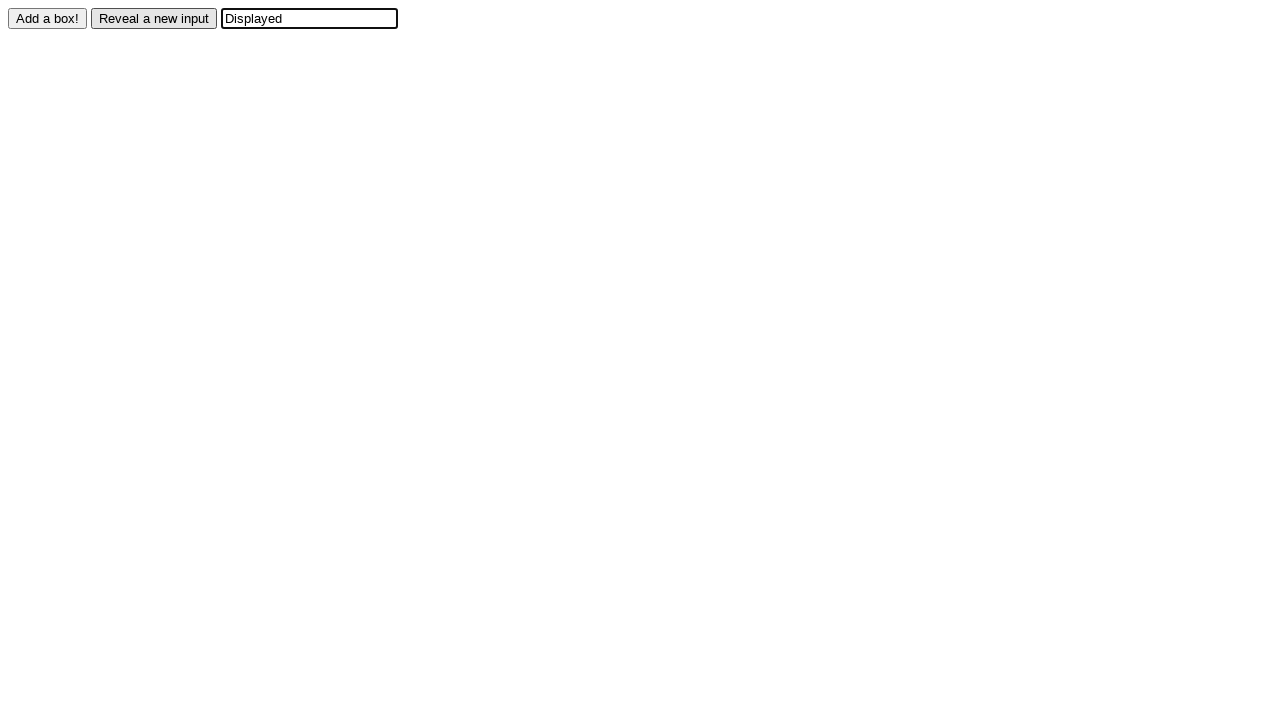

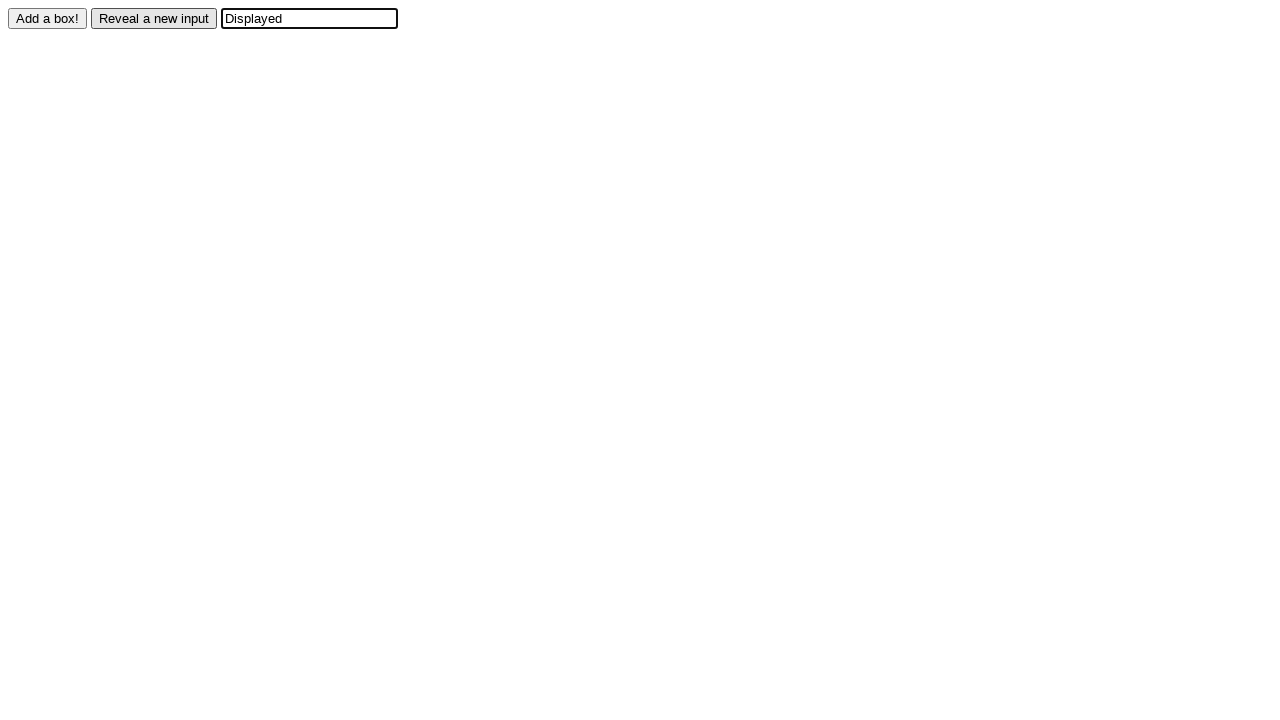